Tests that navigating to the completed route shows only completed todos

Starting URL: https://todomvc.com/examples/typescript-angular/#/

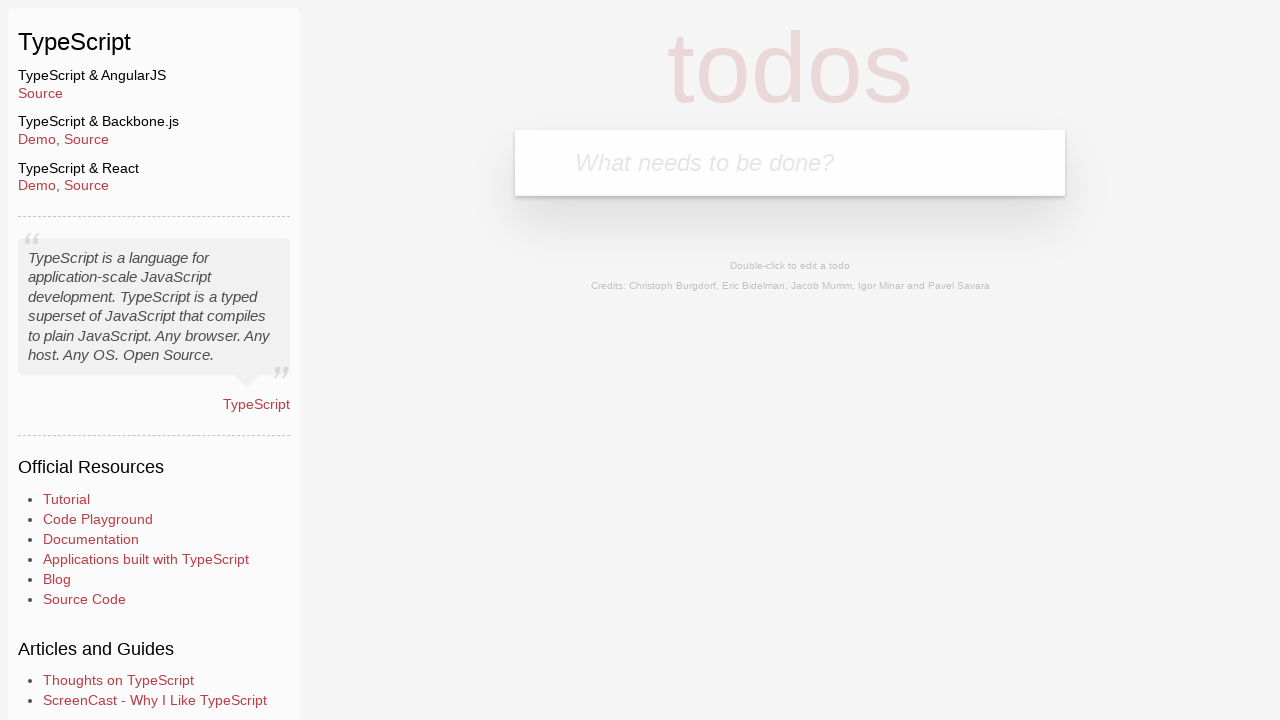

Filled input field with first todo 'Example1' on input.new-todo
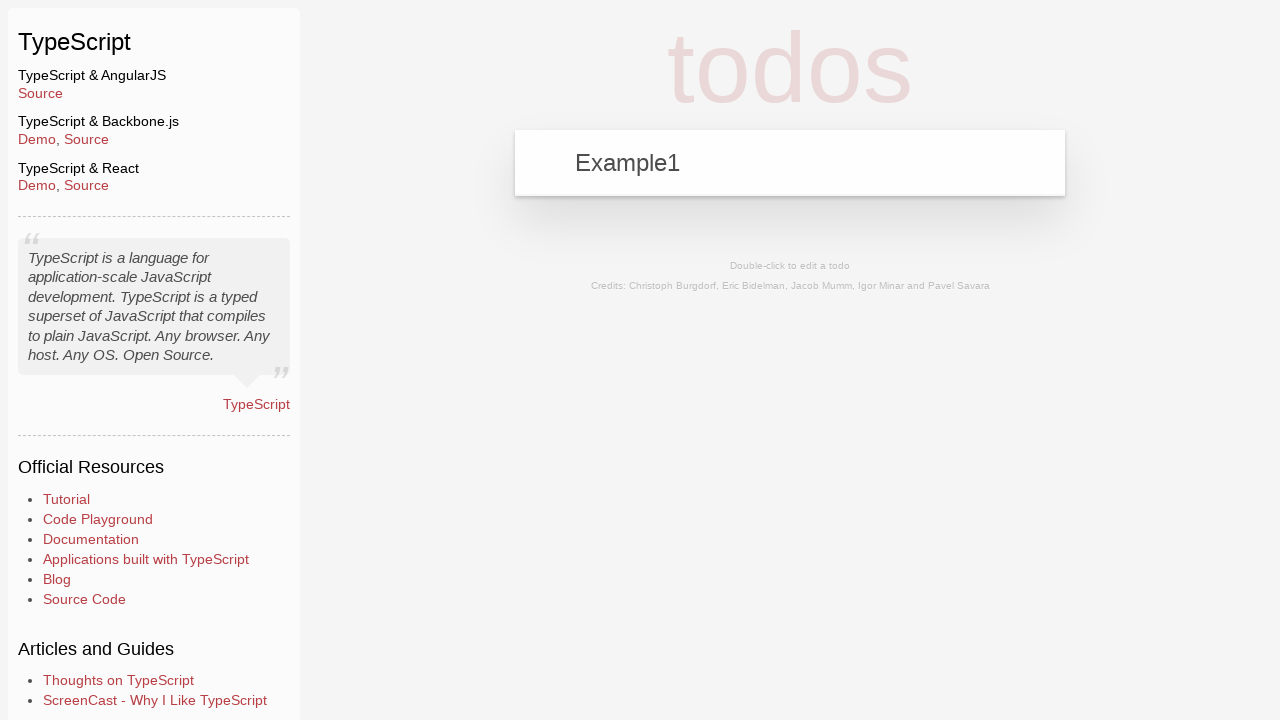

Pressed Enter to add first todo on input.new-todo
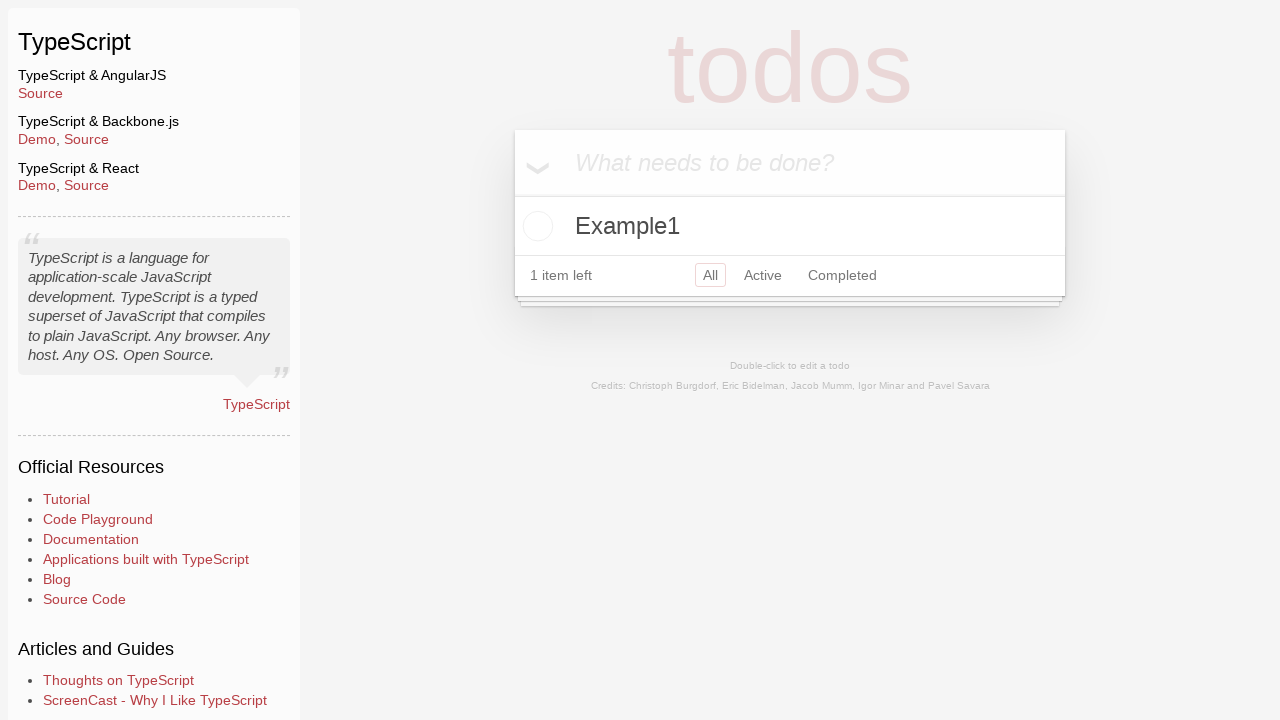

Filled input field with second todo 'Example2' on input.new-todo
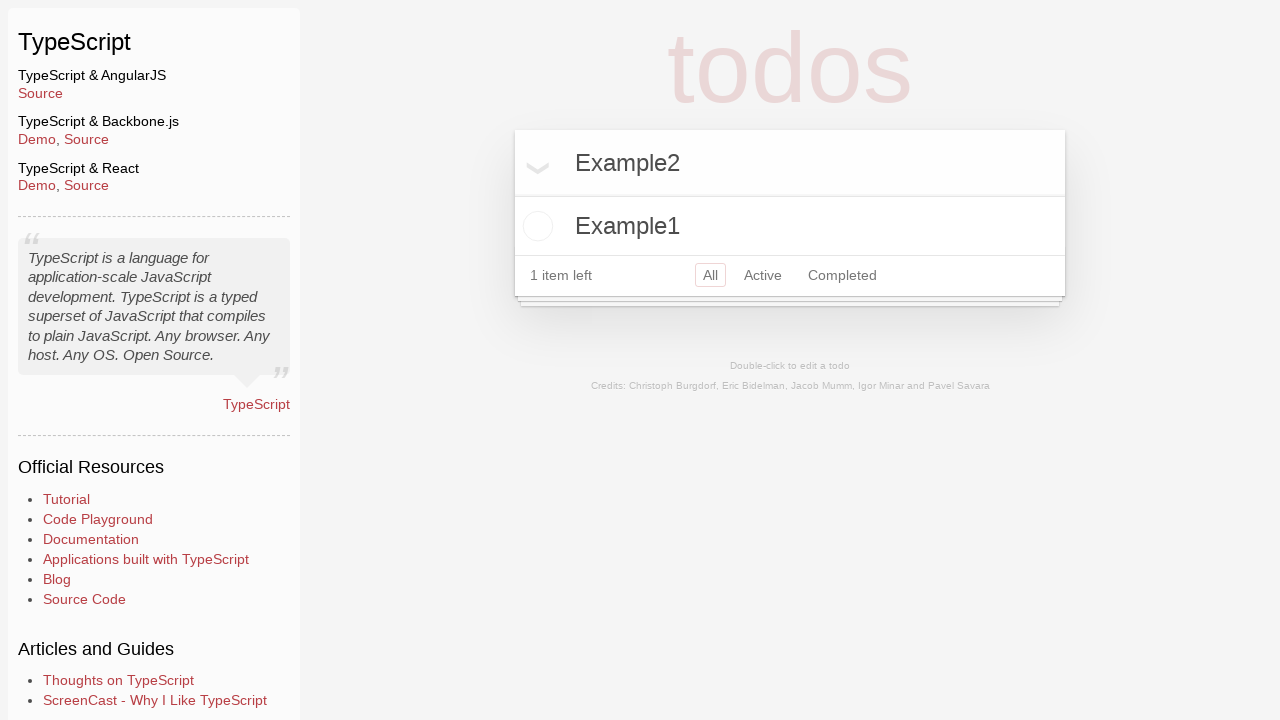

Pressed Enter to add second todo on input.new-todo
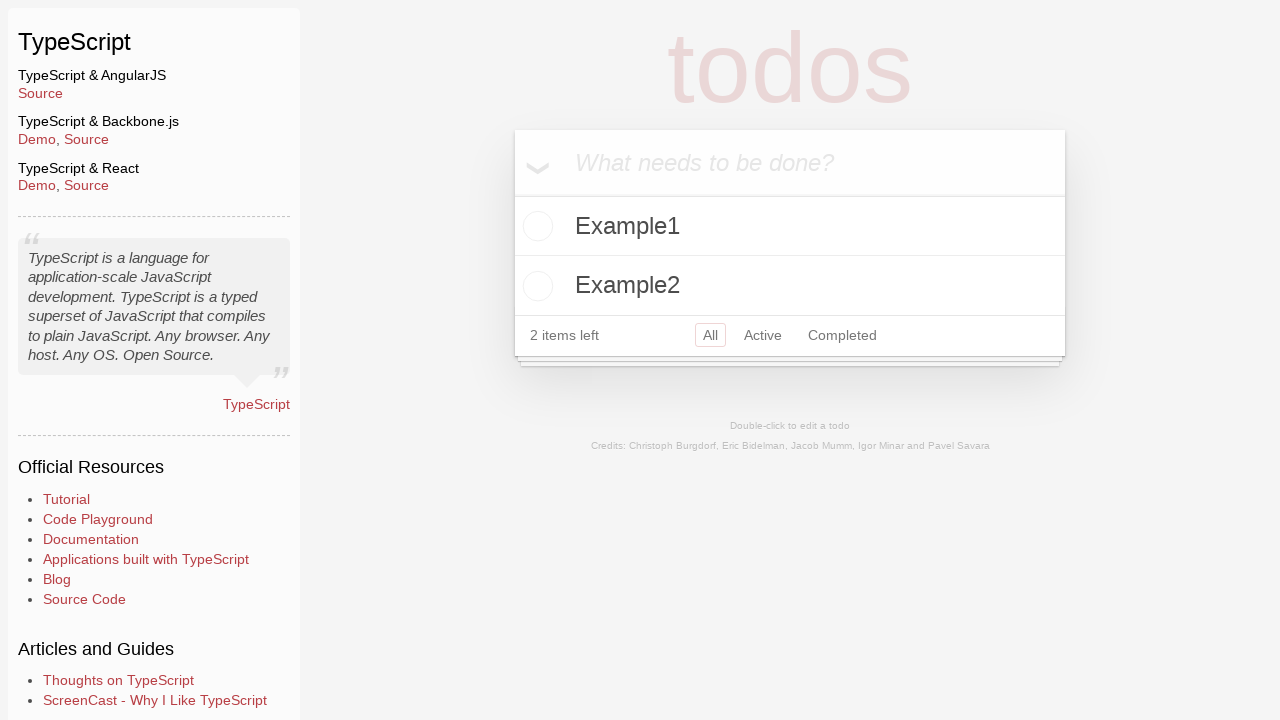

Clicked toggle checkbox to mark Example2 as completed at (535, 286) on li:has-text('Example2') input.toggle
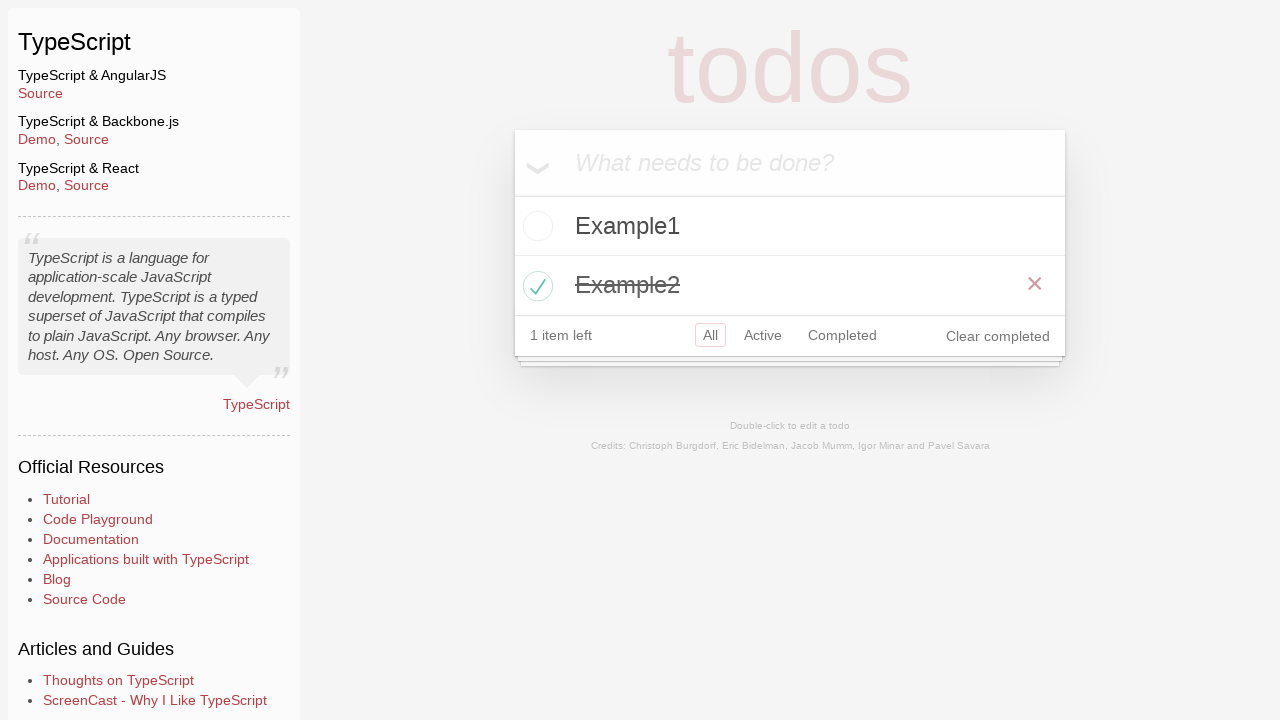

Navigated to completed route in URL
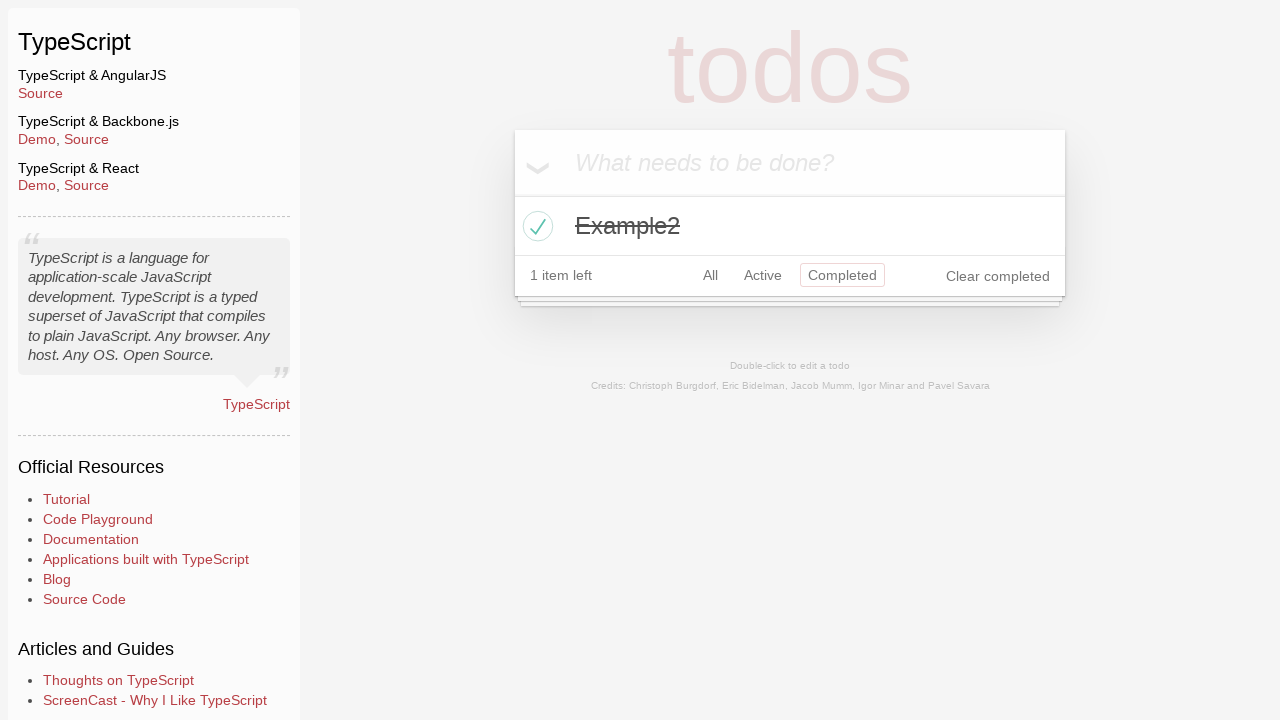

Verified that only Example2 is visible in completed todos view
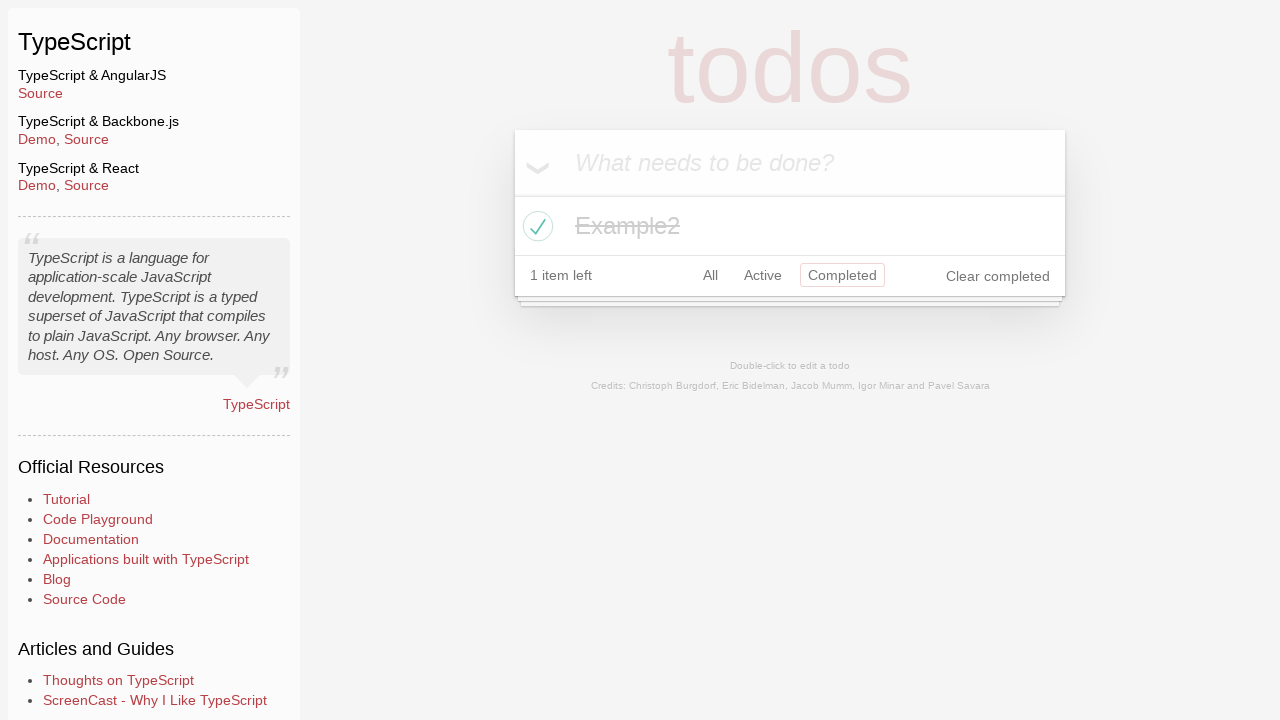

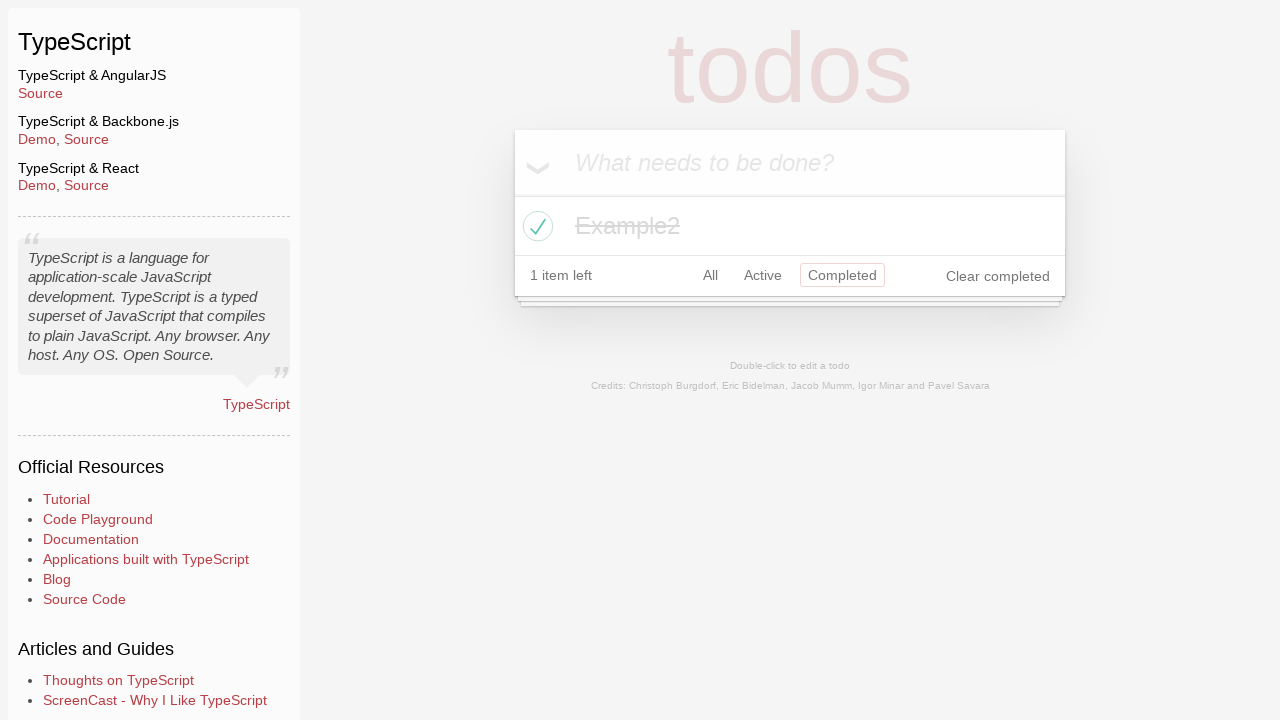